Tests interaction with a chart on an EMI calculator website by hovering over vertical bar elements to trigger tooltip displays

Starting URL: http://emicalculator.net/

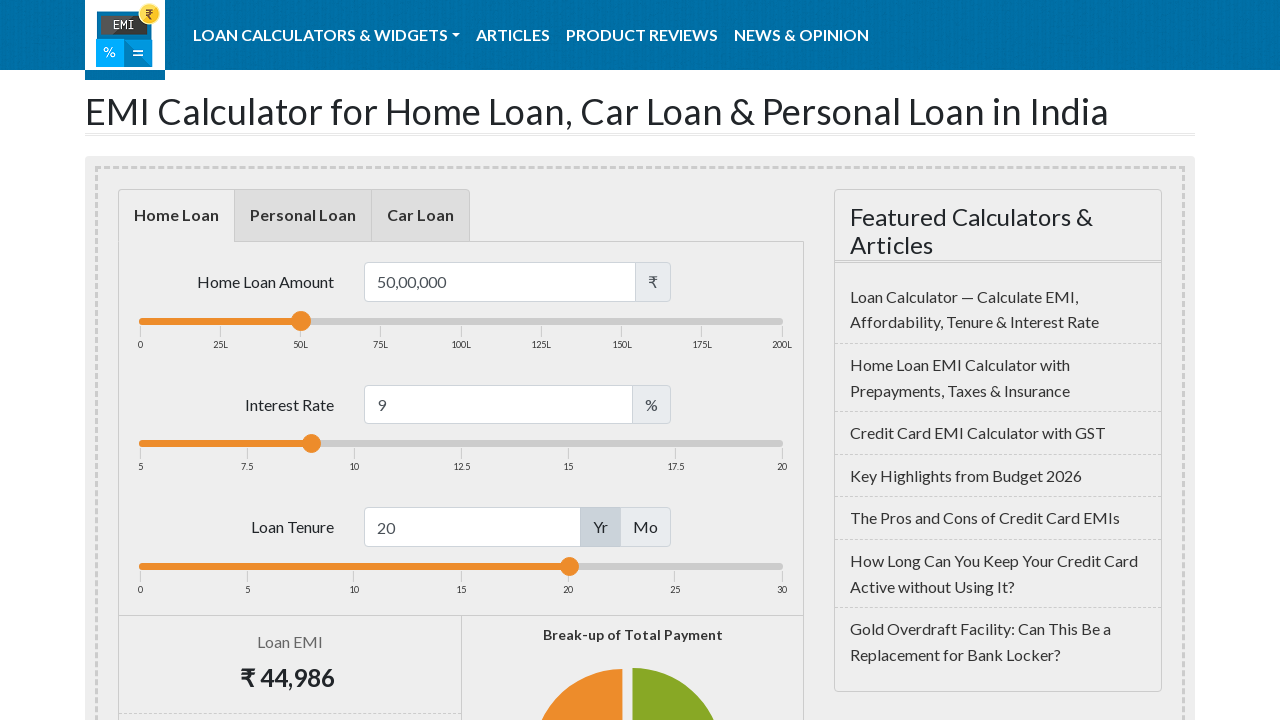

Waited 5 seconds for page and chart to fully load
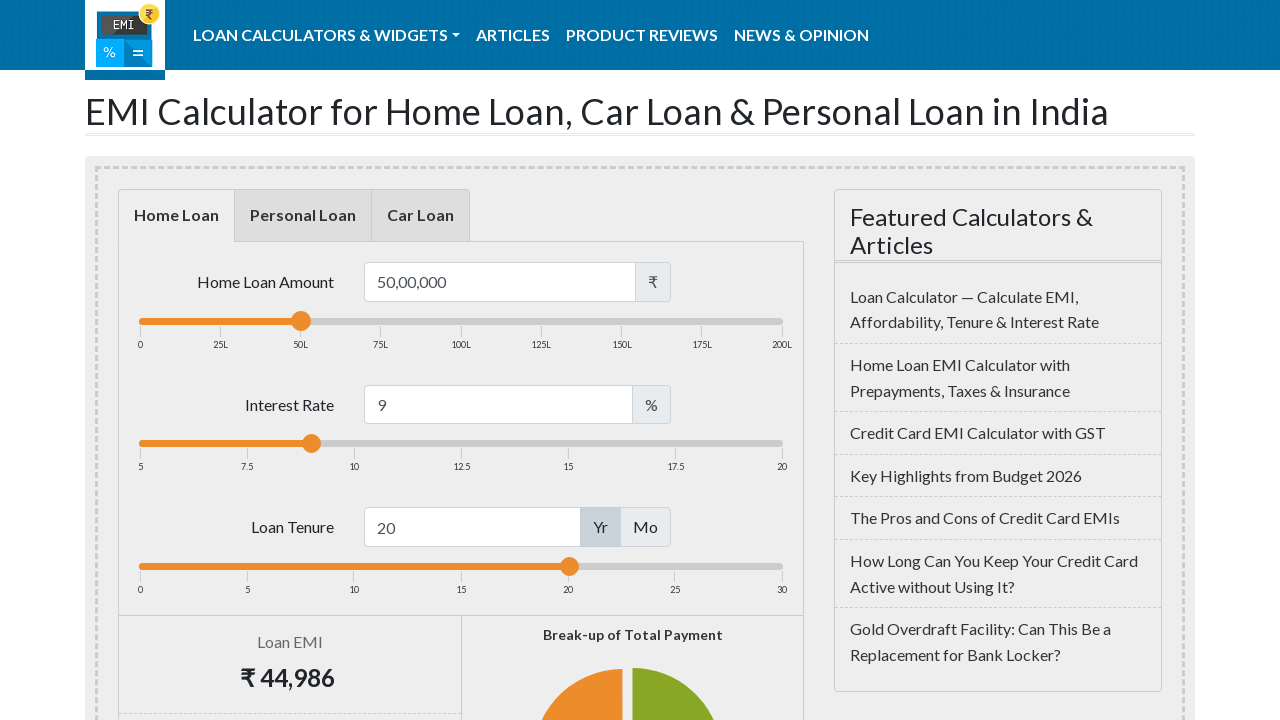

Chart bars loaded and visible
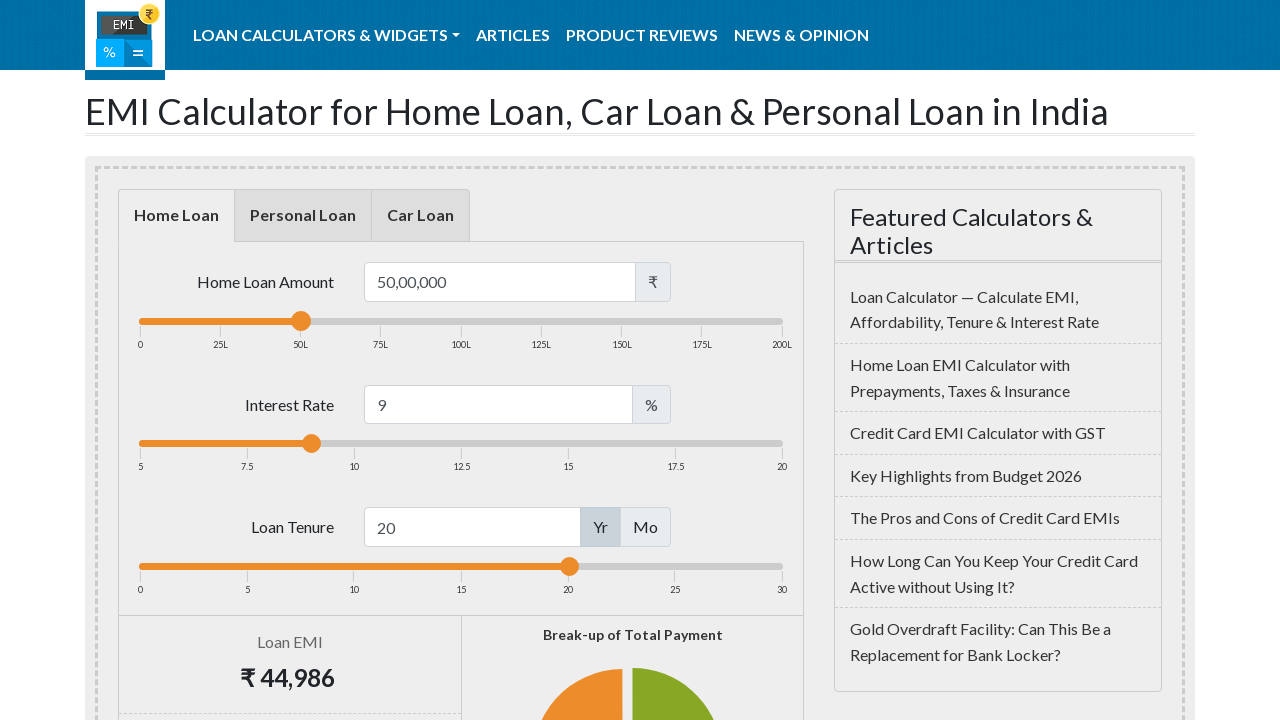

Retrieved all vertical bar elements from chart
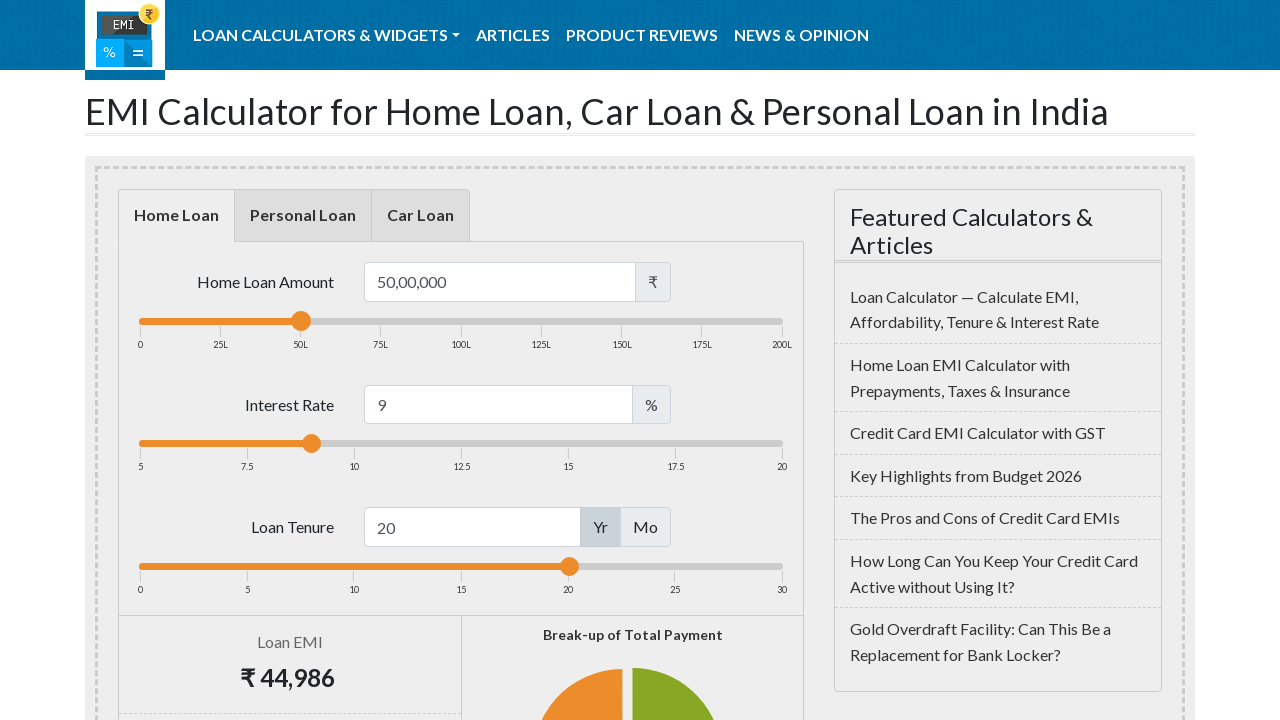

Hovered over chart bar element to trigger tooltip at (244, 361) on xpath=//*[local-name()='svg']//*[name()='g' and @class='highcharts-series-group'
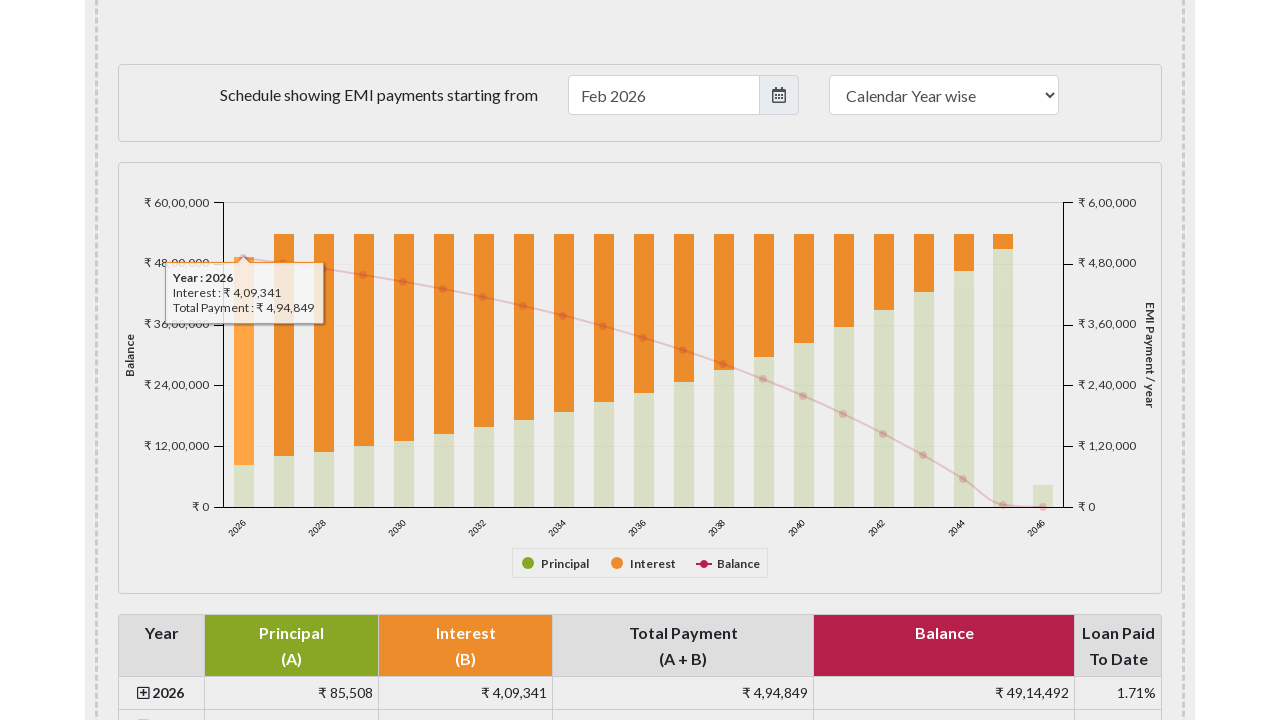

Waited 300ms for tooltip animation to complete
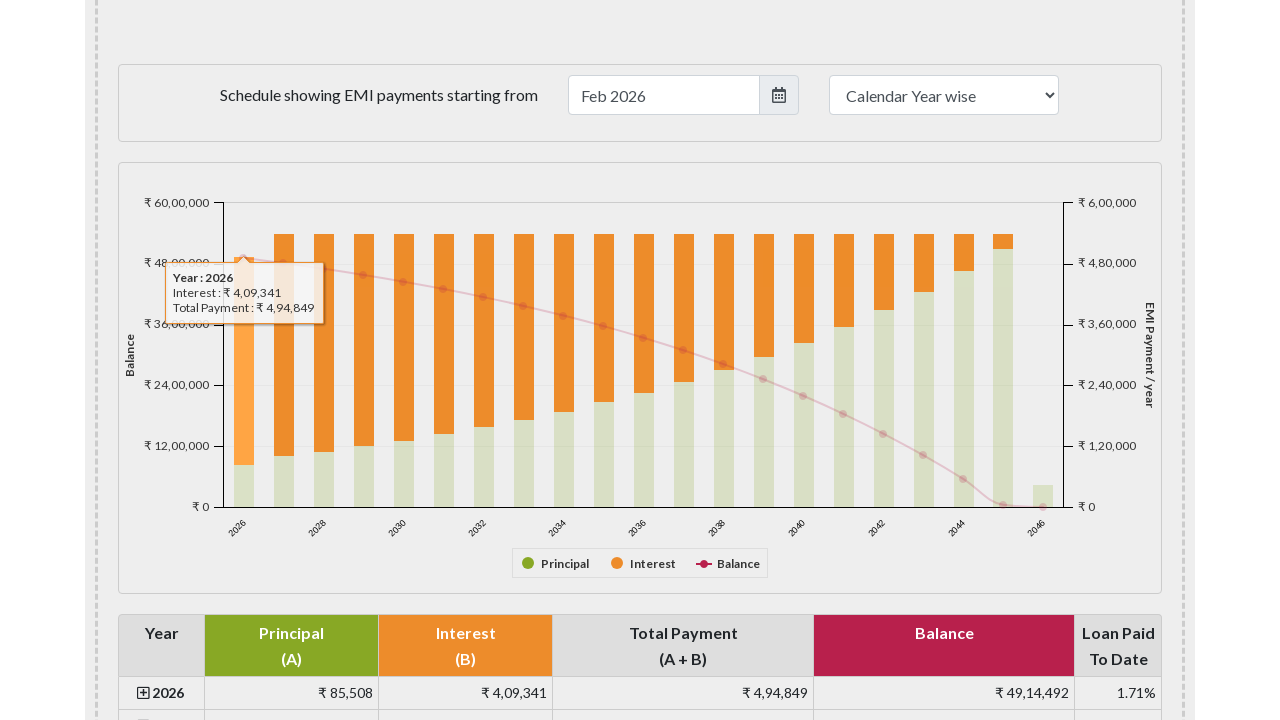

Hovered over chart bar element to trigger tooltip at (284, 345) on xpath=//*[local-name()='svg']//*[name()='g' and @class='highcharts-series-group'
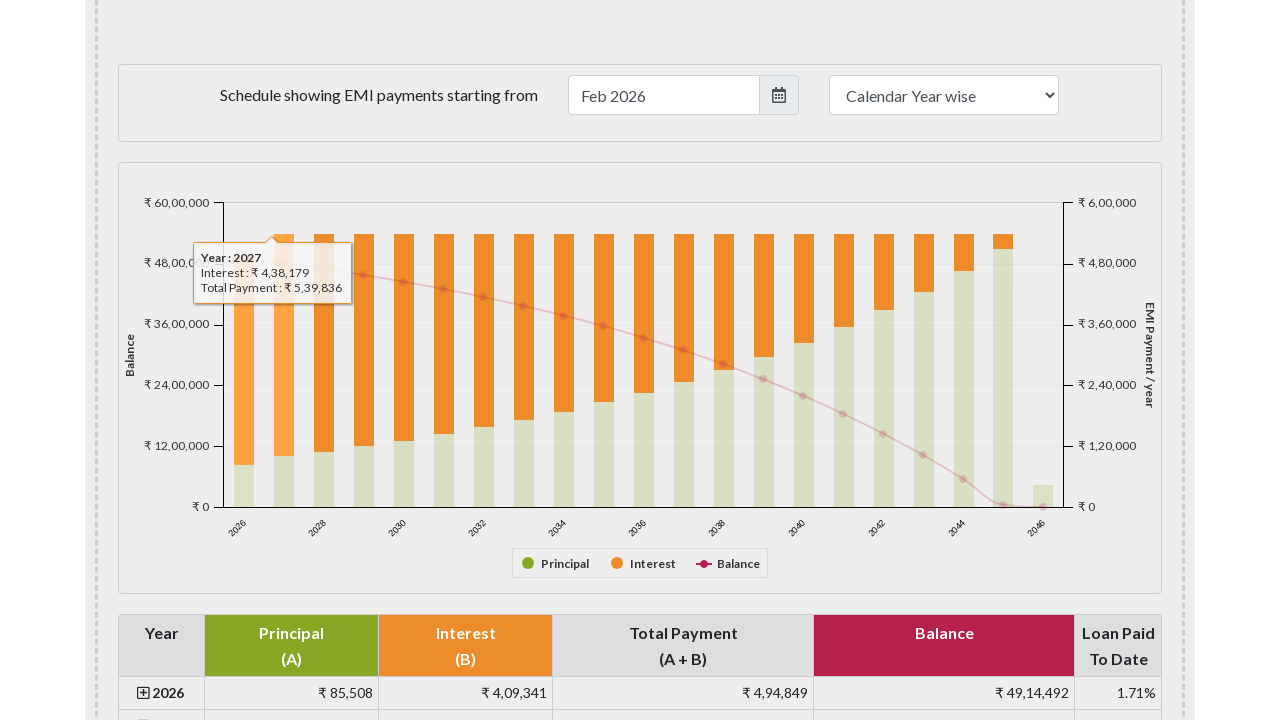

Waited 300ms for tooltip animation to complete
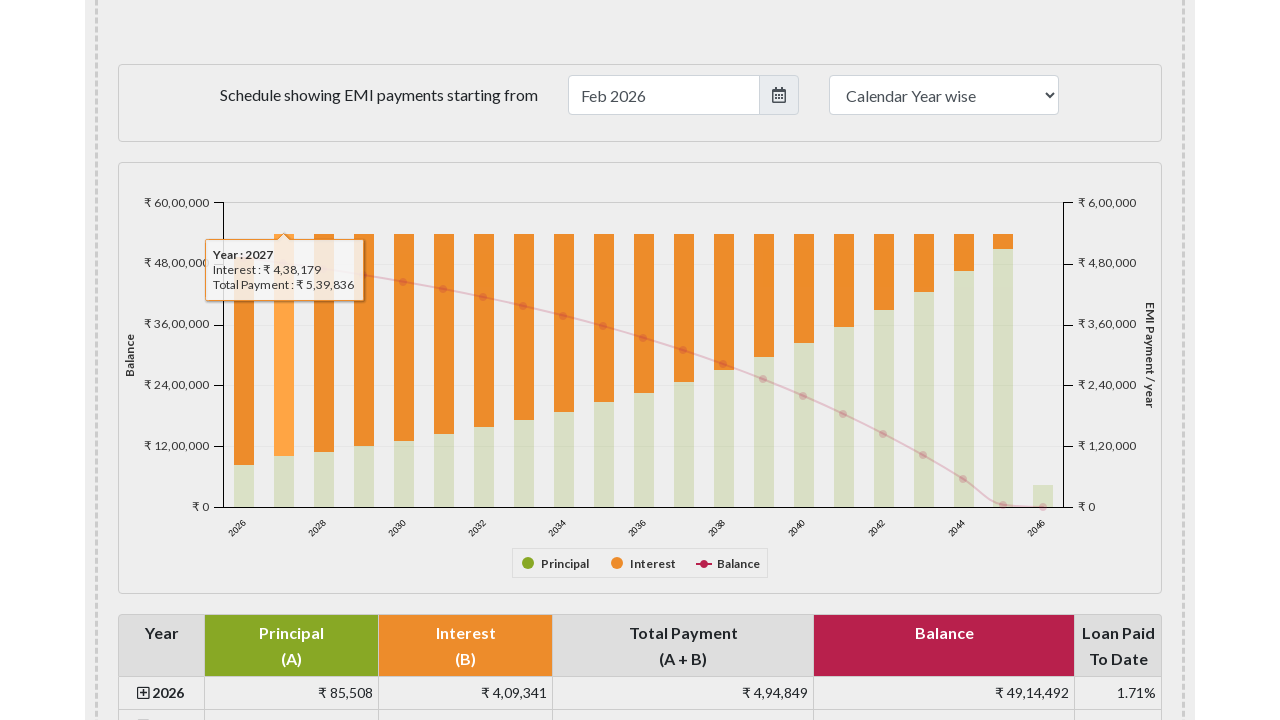

Hovered over chart bar element to trigger tooltip at (324, 343) on xpath=//*[local-name()='svg']//*[name()='g' and @class='highcharts-series-group'
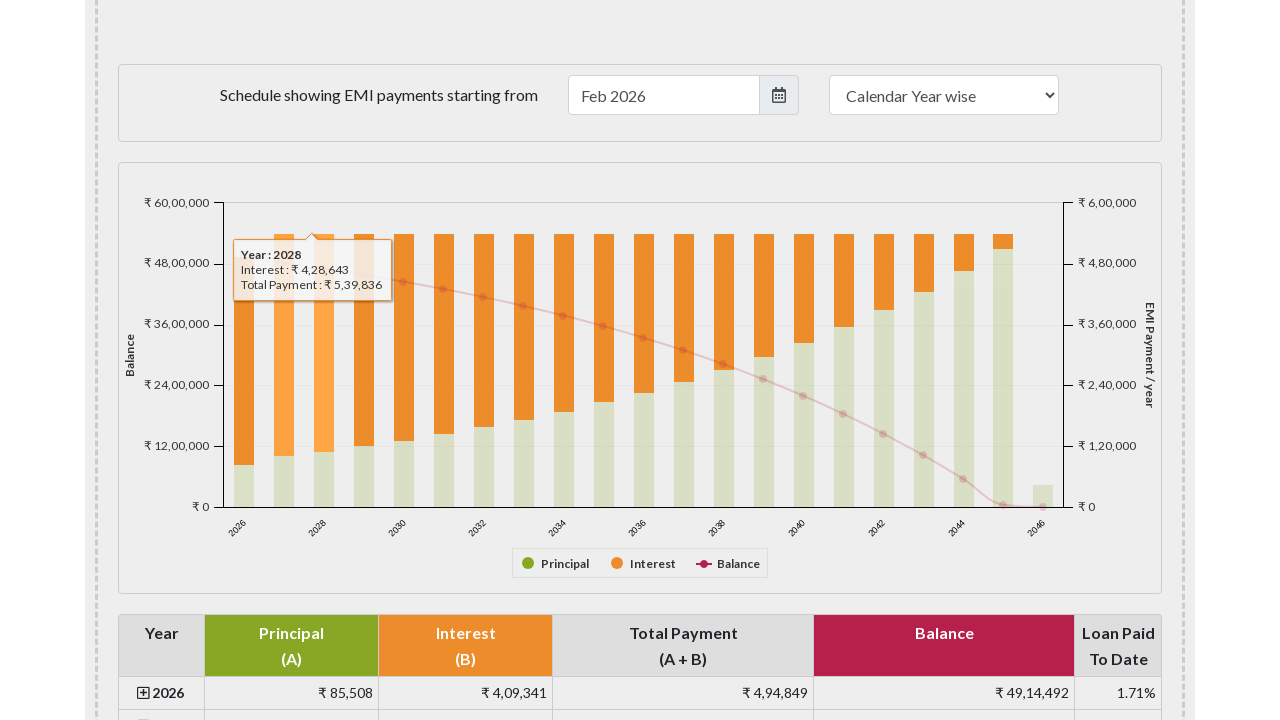

Waited 300ms for tooltip animation to complete
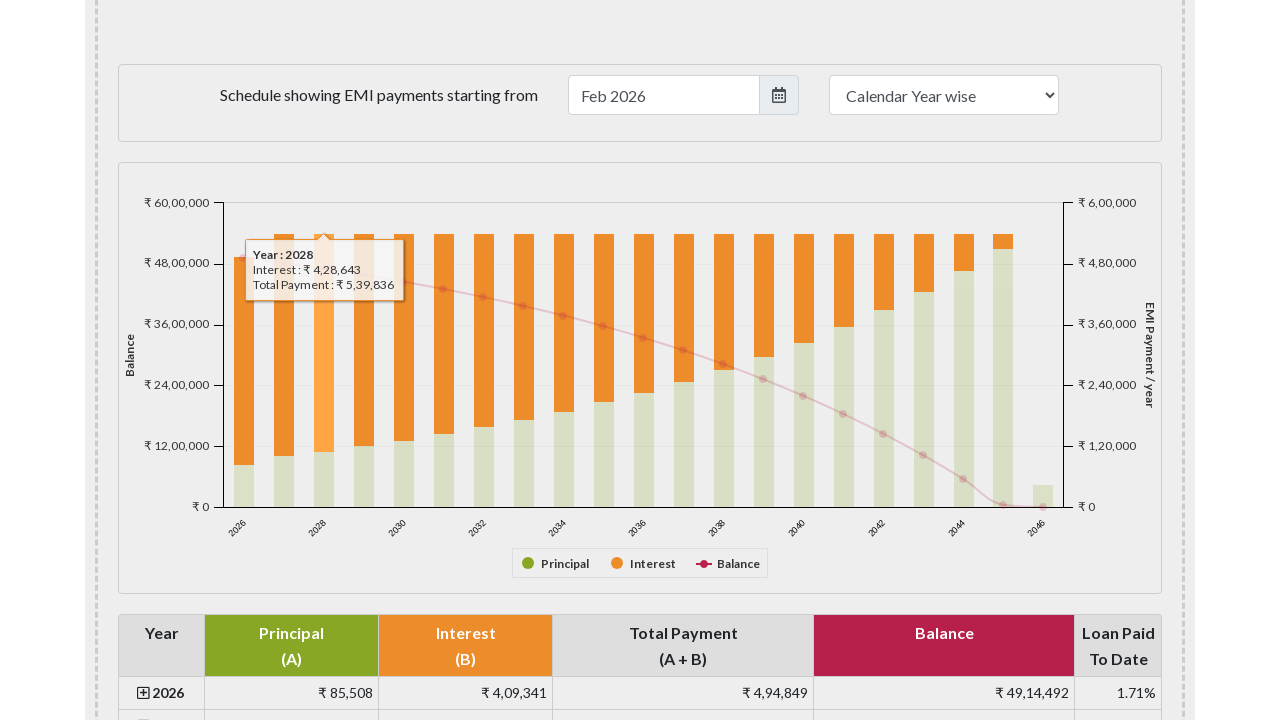

Hovered over chart bar element to trigger tooltip at (364, 340) on xpath=//*[local-name()='svg']//*[name()='g' and @class='highcharts-series-group'
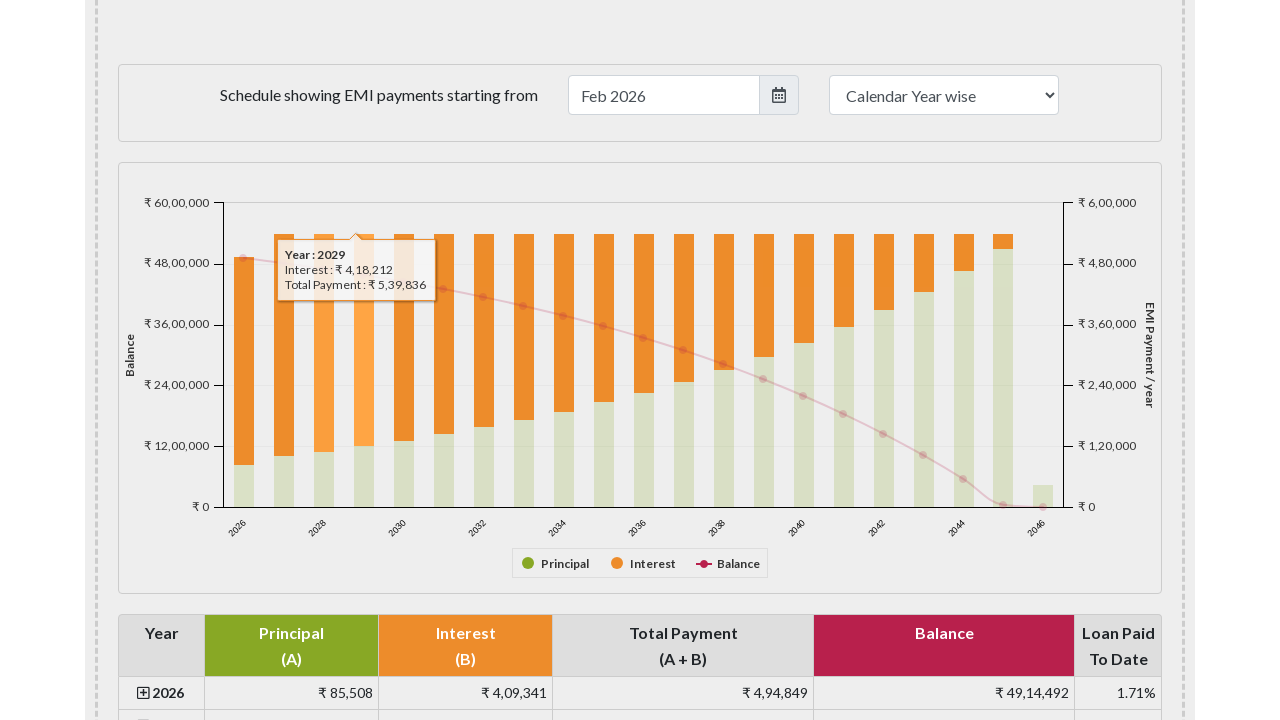

Waited 300ms for tooltip animation to complete
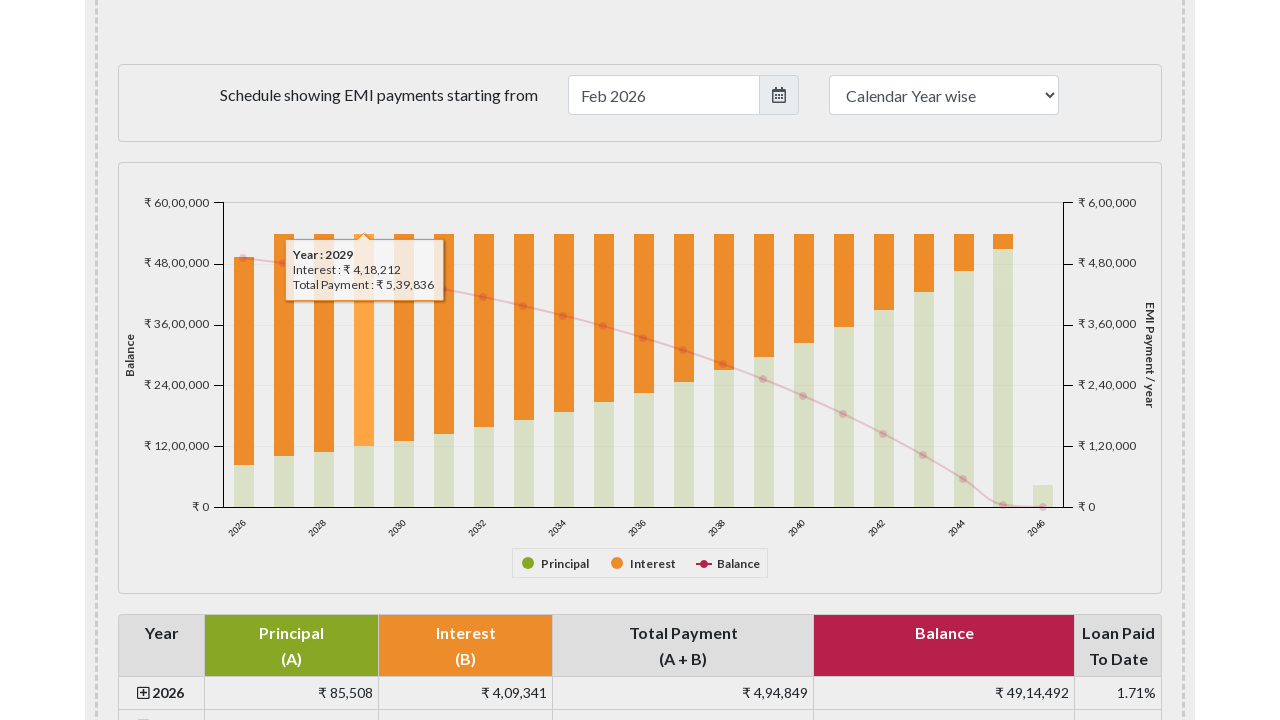

Hovered over chart bar element to trigger tooltip at (404, 337) on xpath=//*[local-name()='svg']//*[name()='g' and @class='highcharts-series-group'
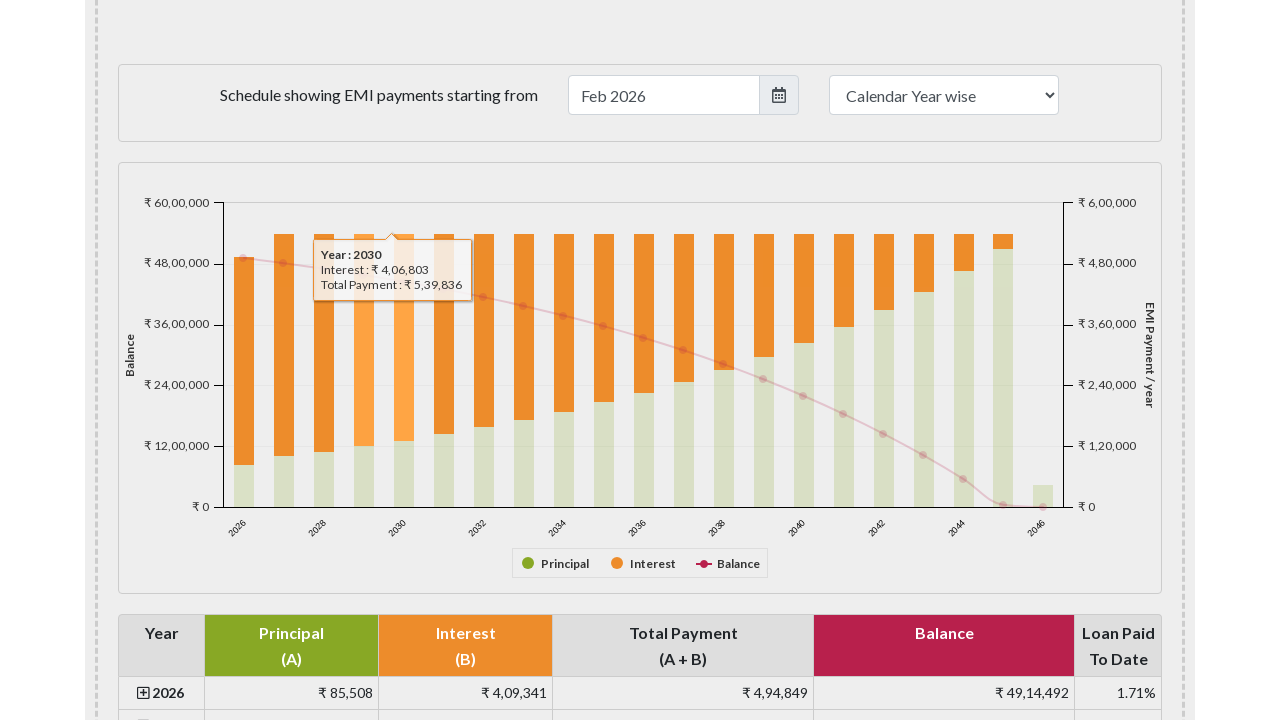

Waited 300ms for tooltip animation to complete
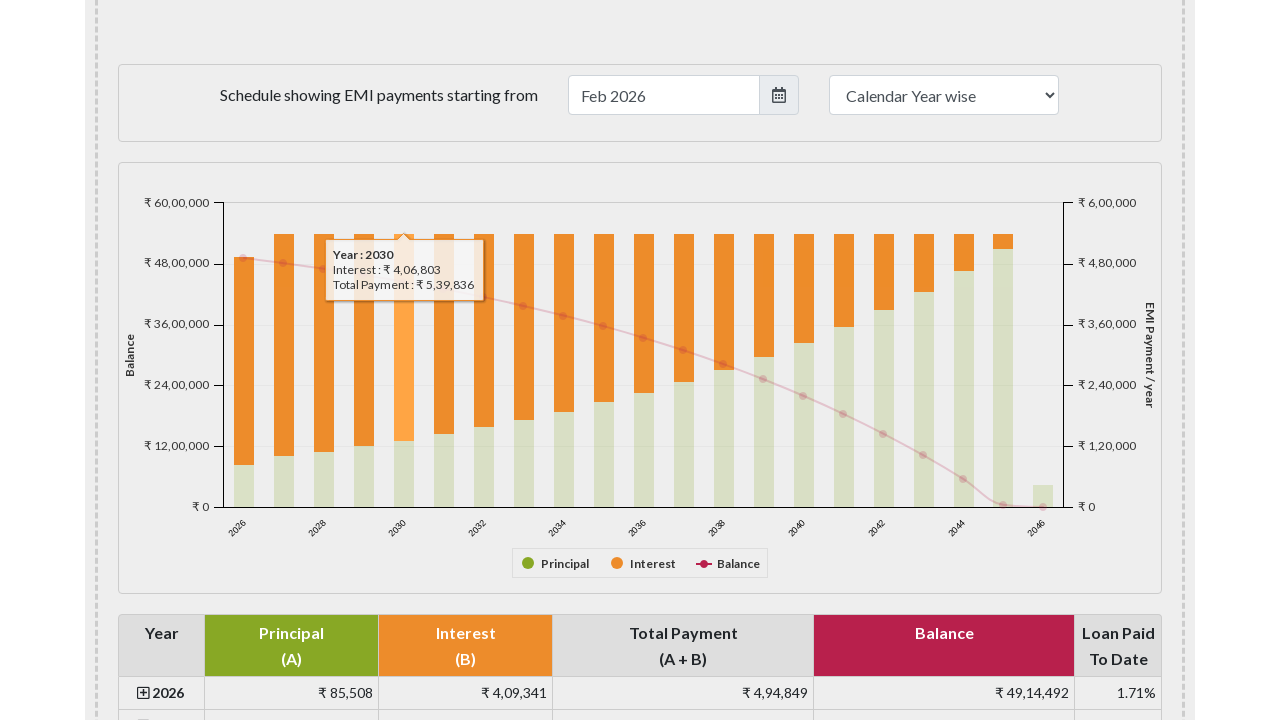

Verified tooltip element is visible after hovering over bars
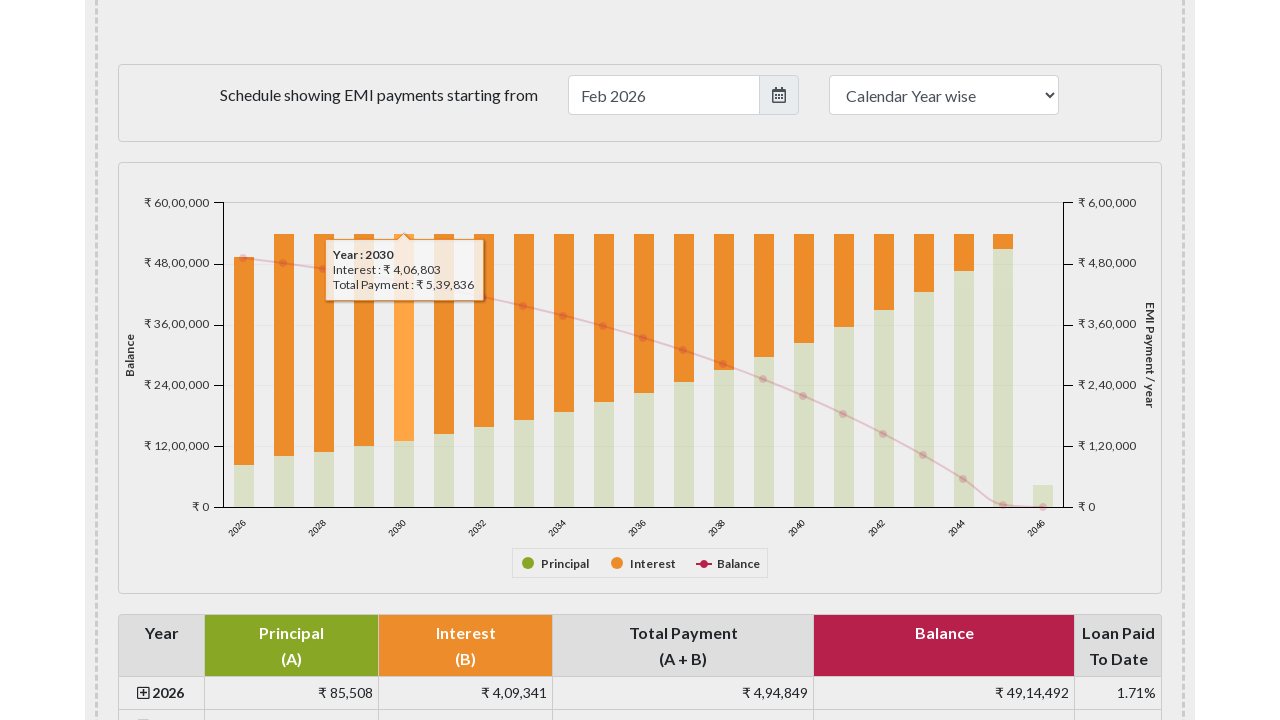

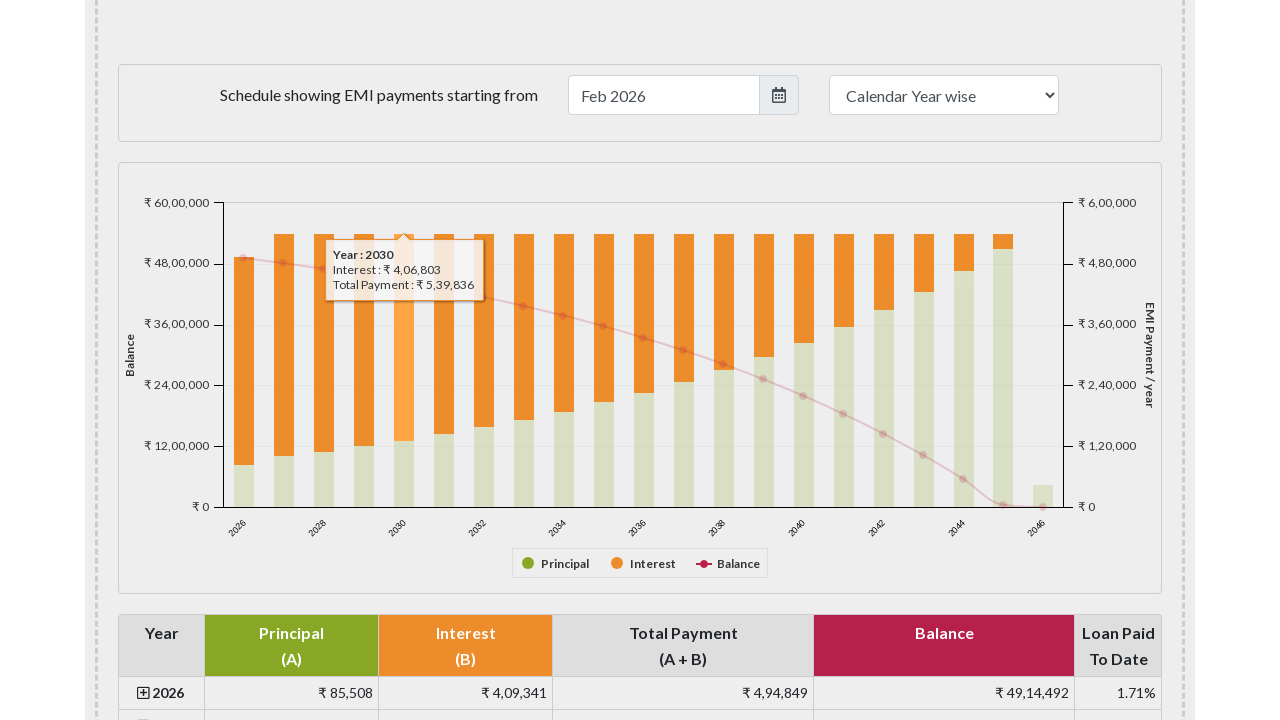